Navigates to a practice automation site, clicks on Basic Elements section, triggers a JavaScript alert and accepts it

Starting URL: http://automationbykrishna.com/

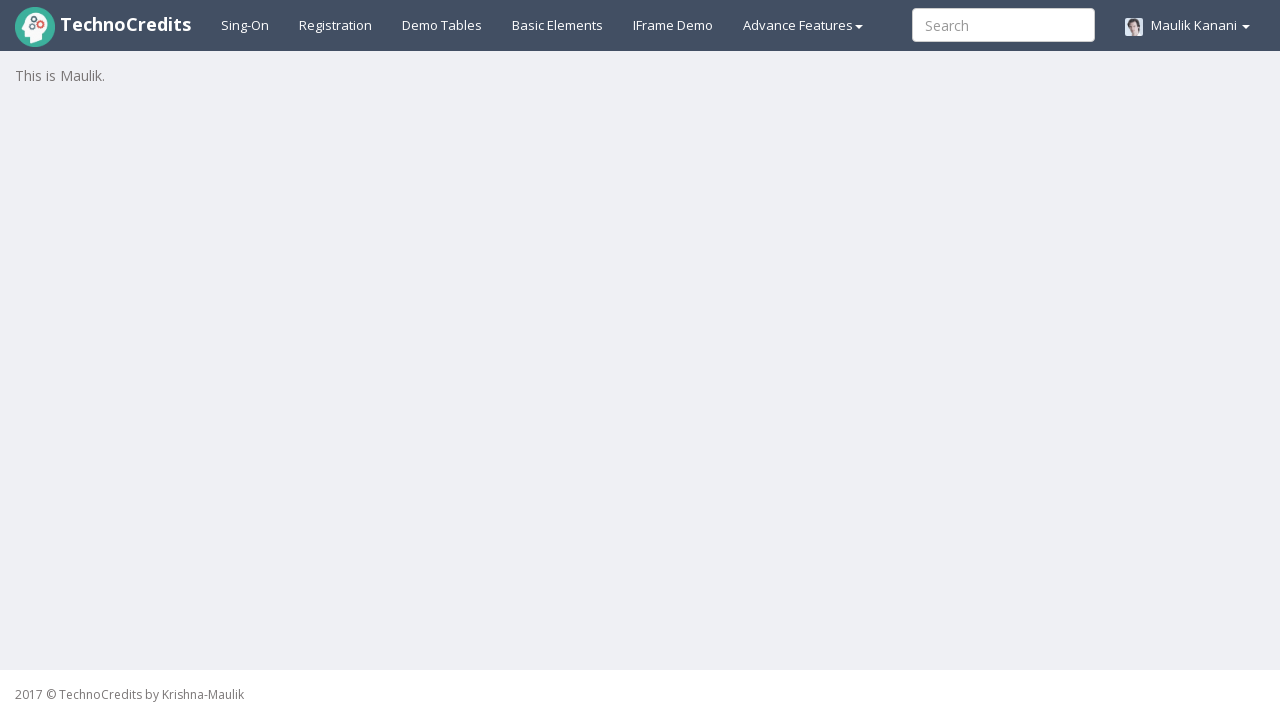

Clicked on Basic Elements section at (558, 25) on text=Basic Elements
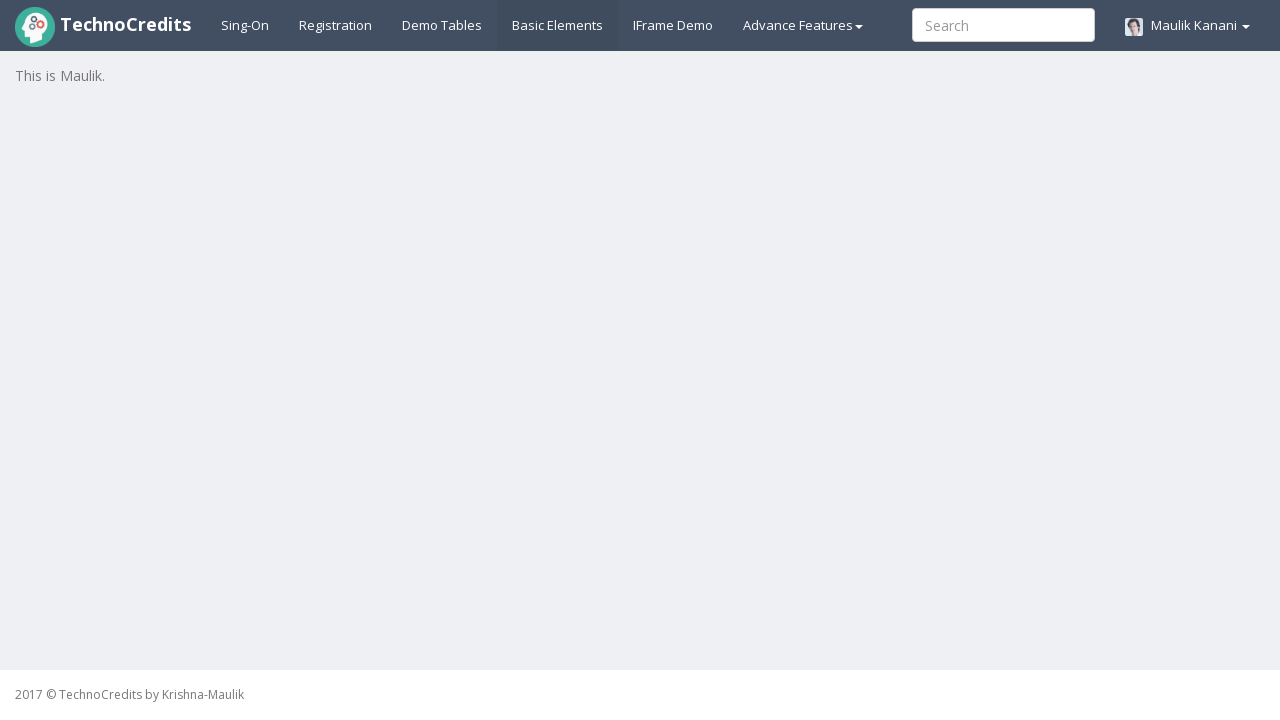

Waited 2 seconds for page to load
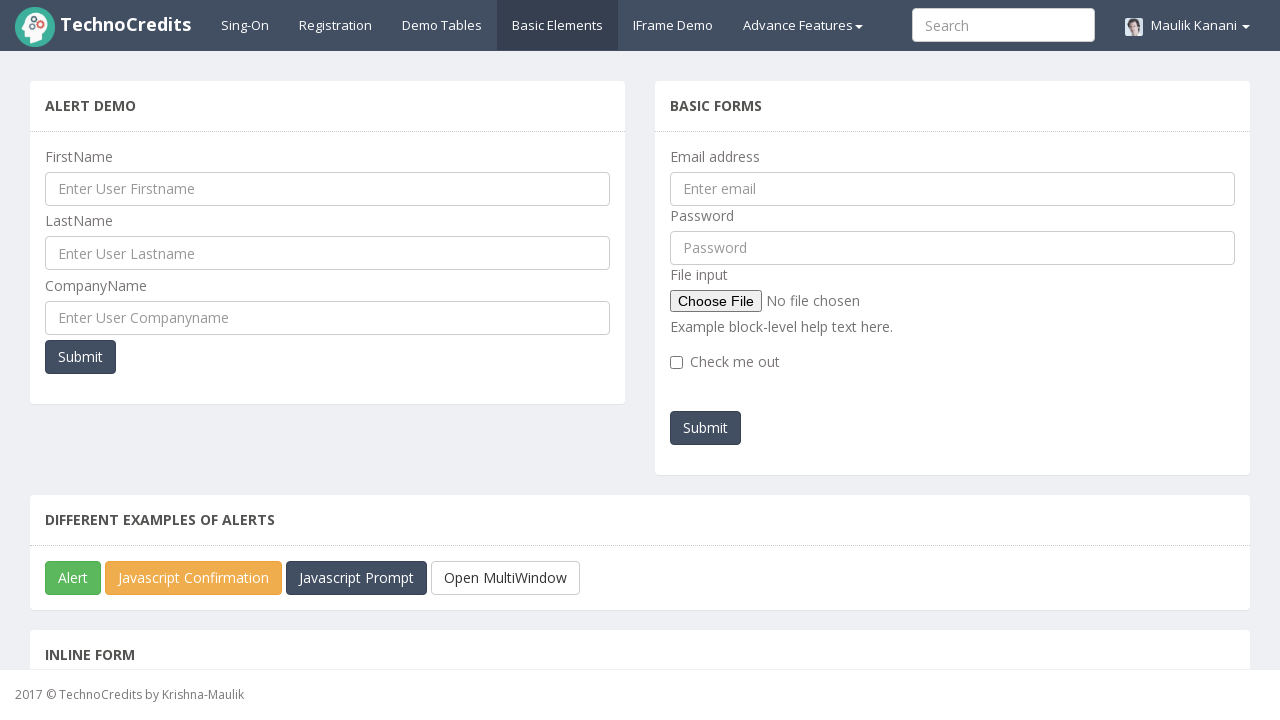

Scrolled down 250 pixels
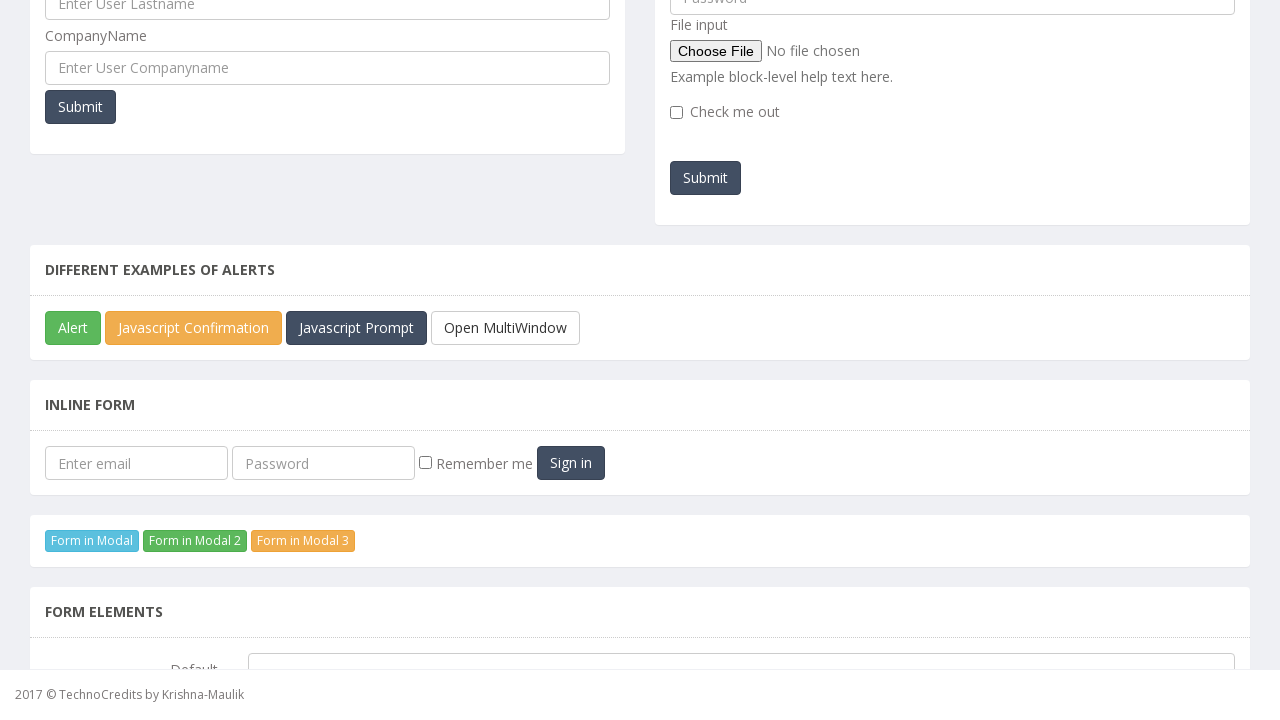

Clicked JavaScript alert button at (73, 328) on #javascriptAlert
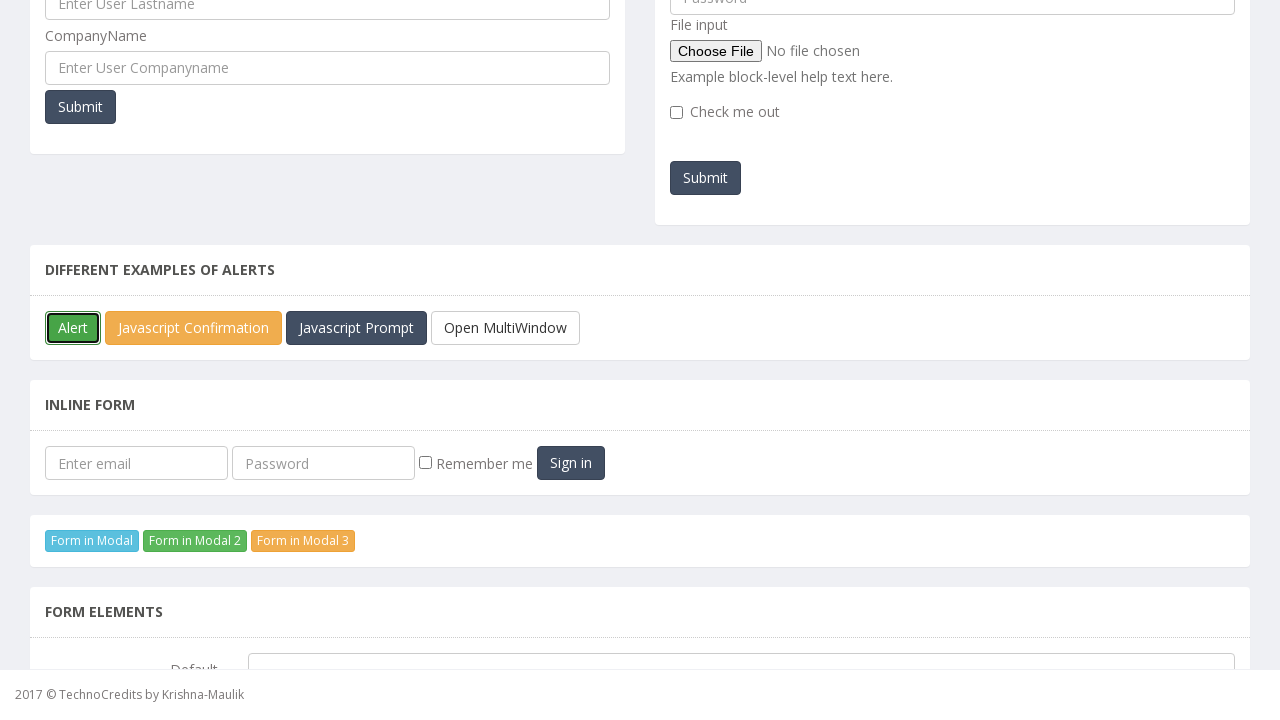

Set up dialog handler to accept alert
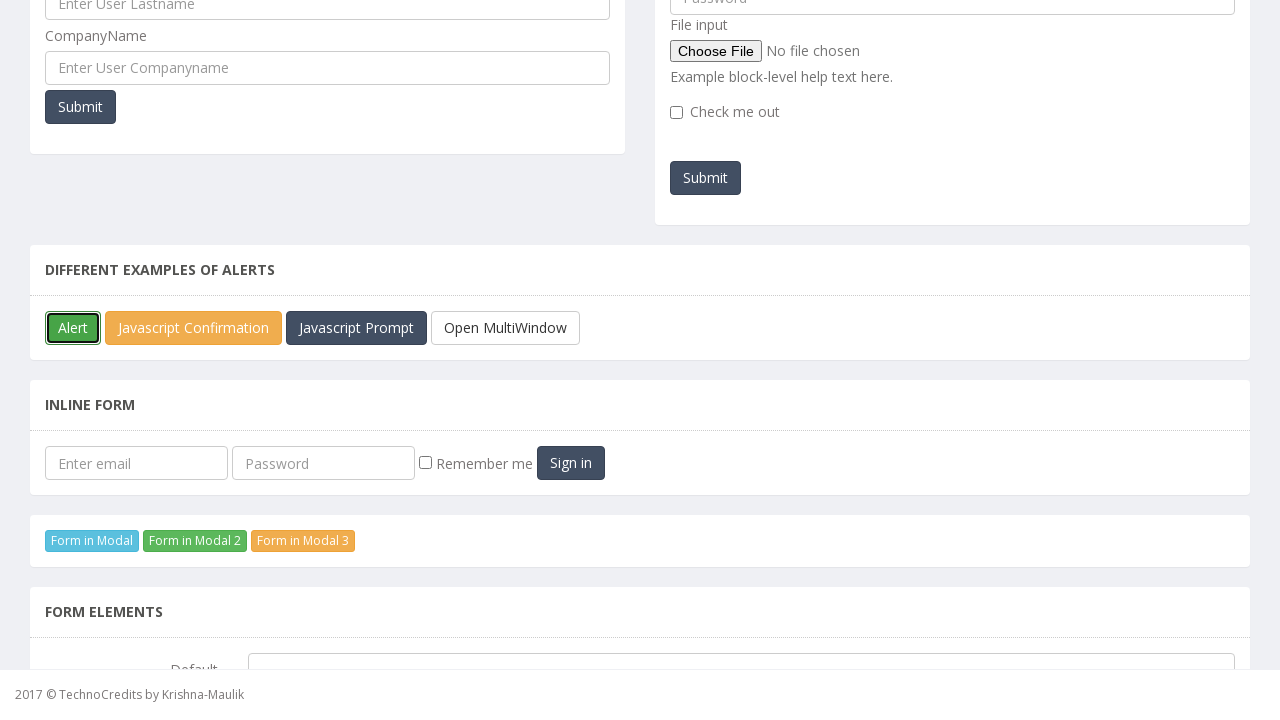

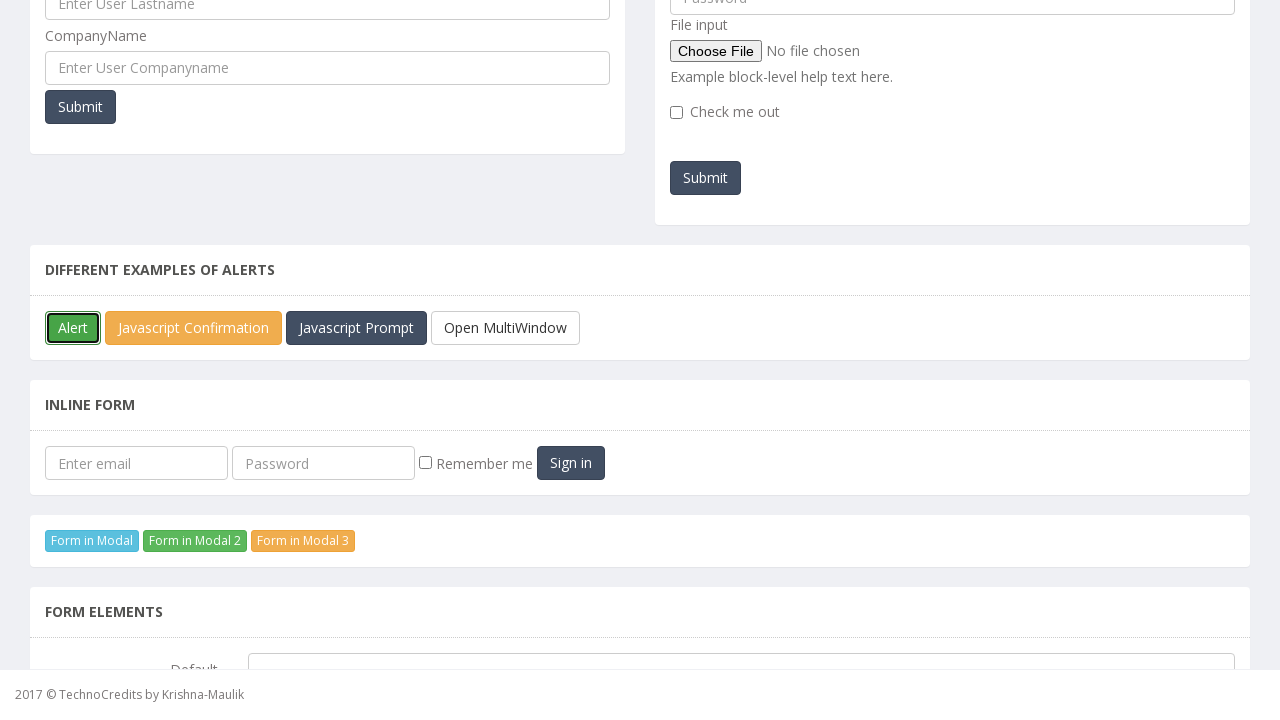